Tests delayed JavaScript alert handling by clicking a button that triggers an alert after 5 seconds.

Starting URL: https://demoqa.com/alerts

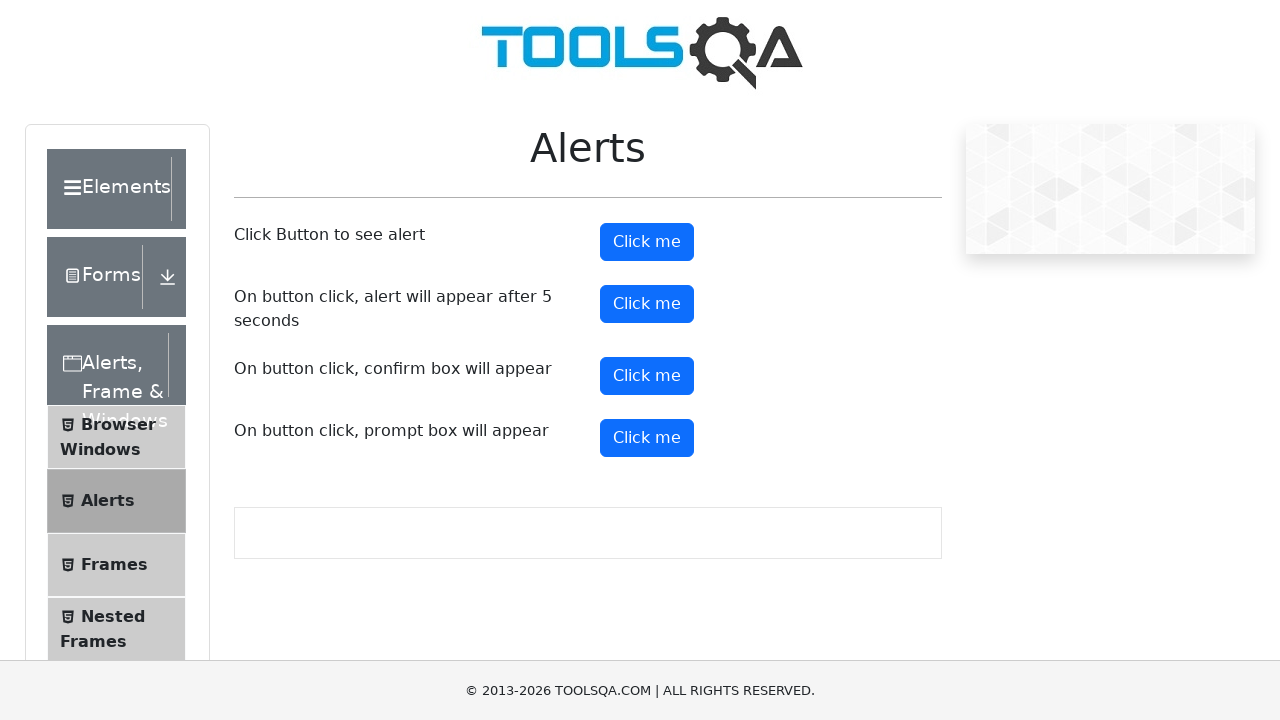

Set up dialog handler to automatically accept alerts
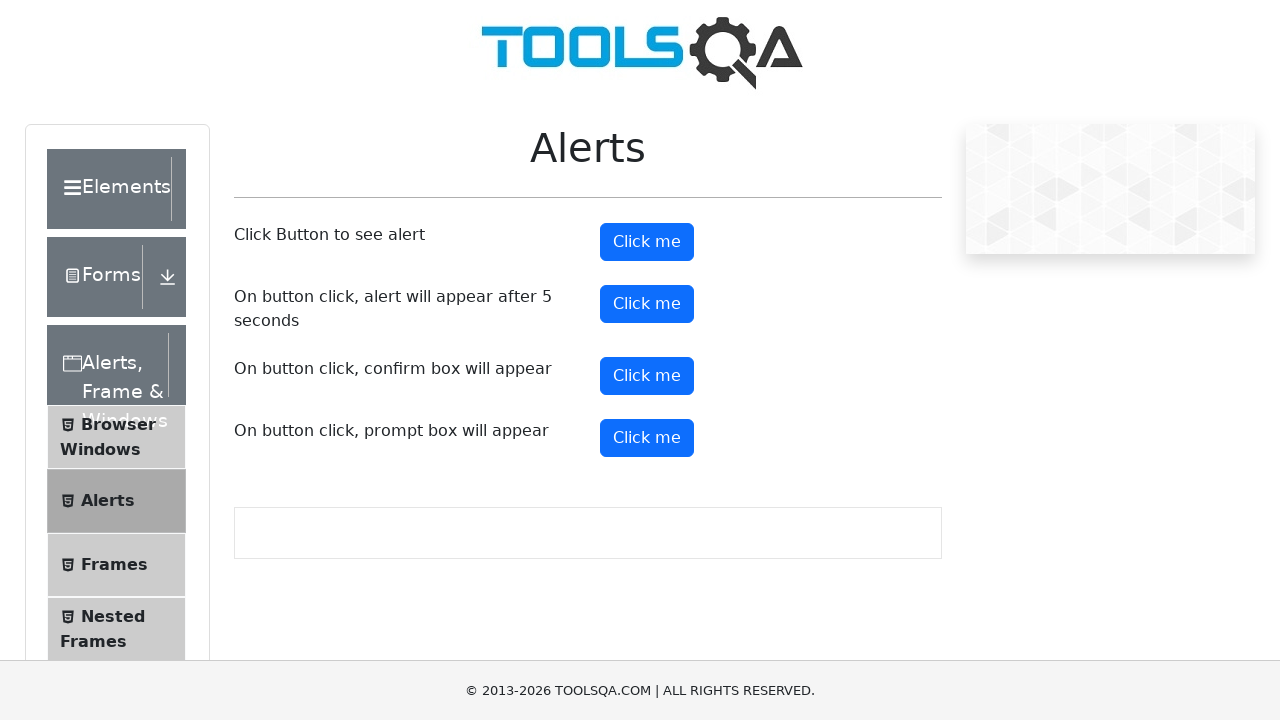

Clicked button to trigger delayed alert at (647, 304) on #timerAlertButton
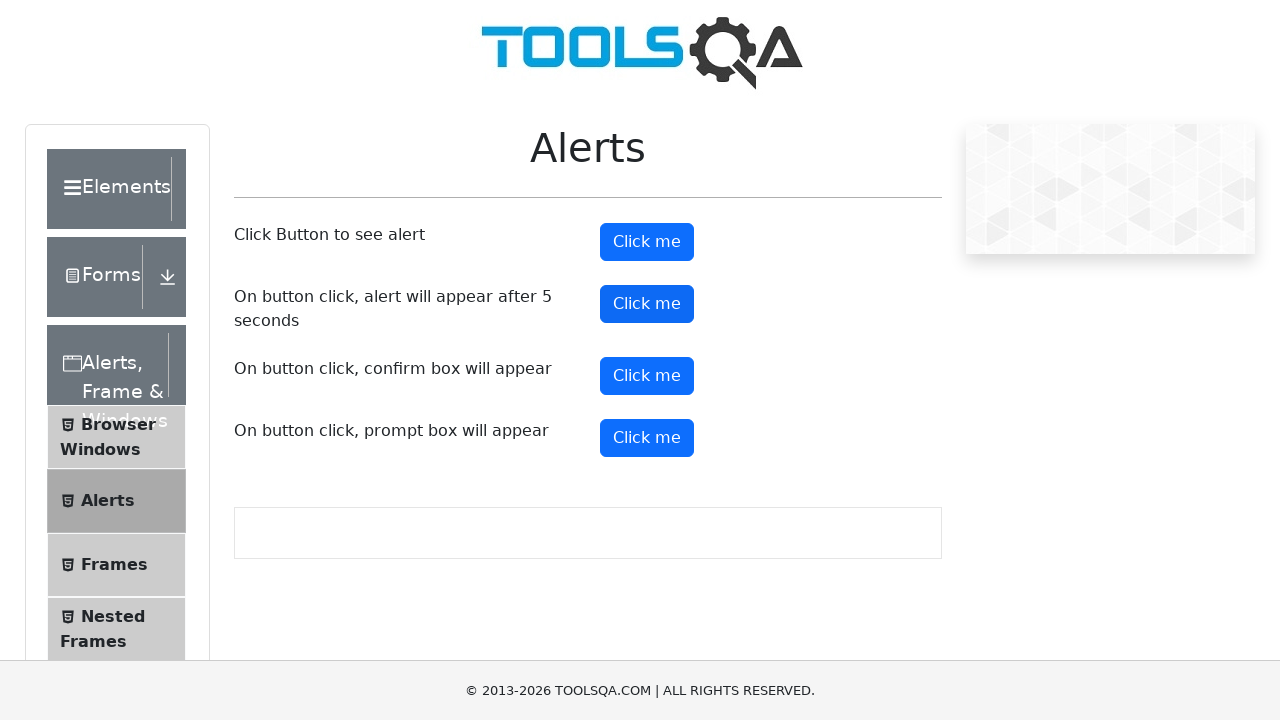

Waited 6 seconds for delayed alert to appear and be handled
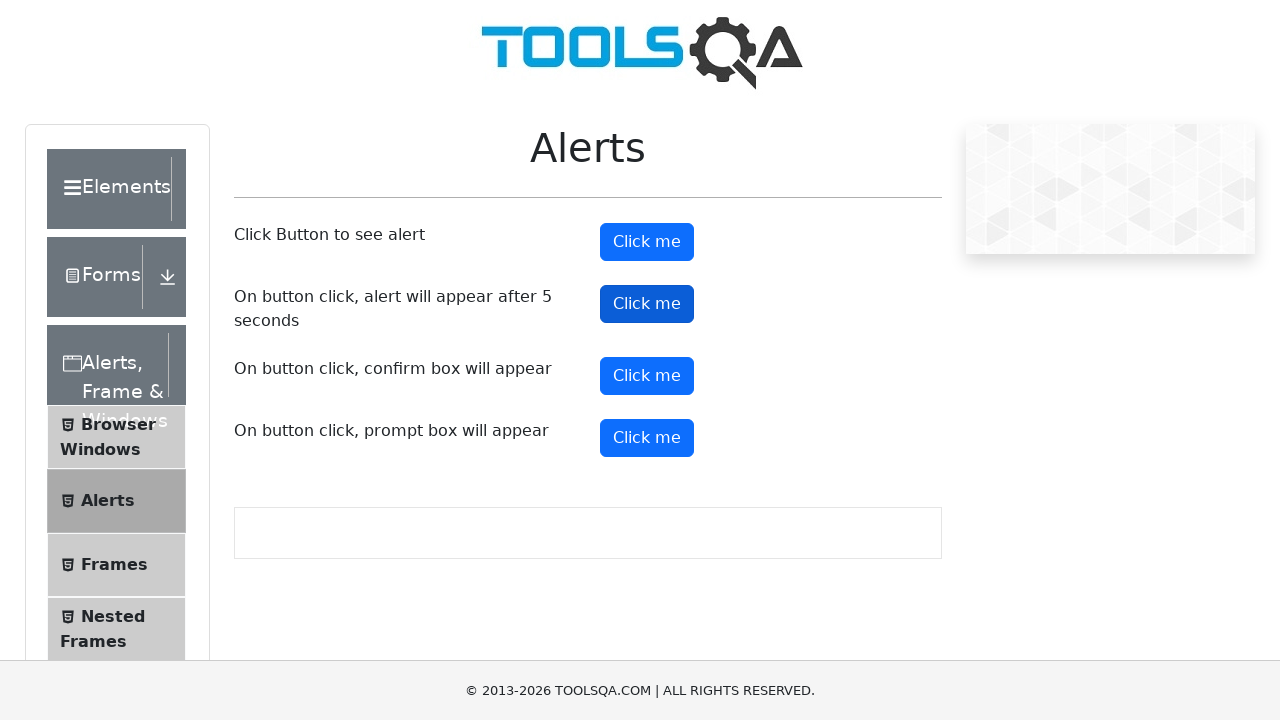

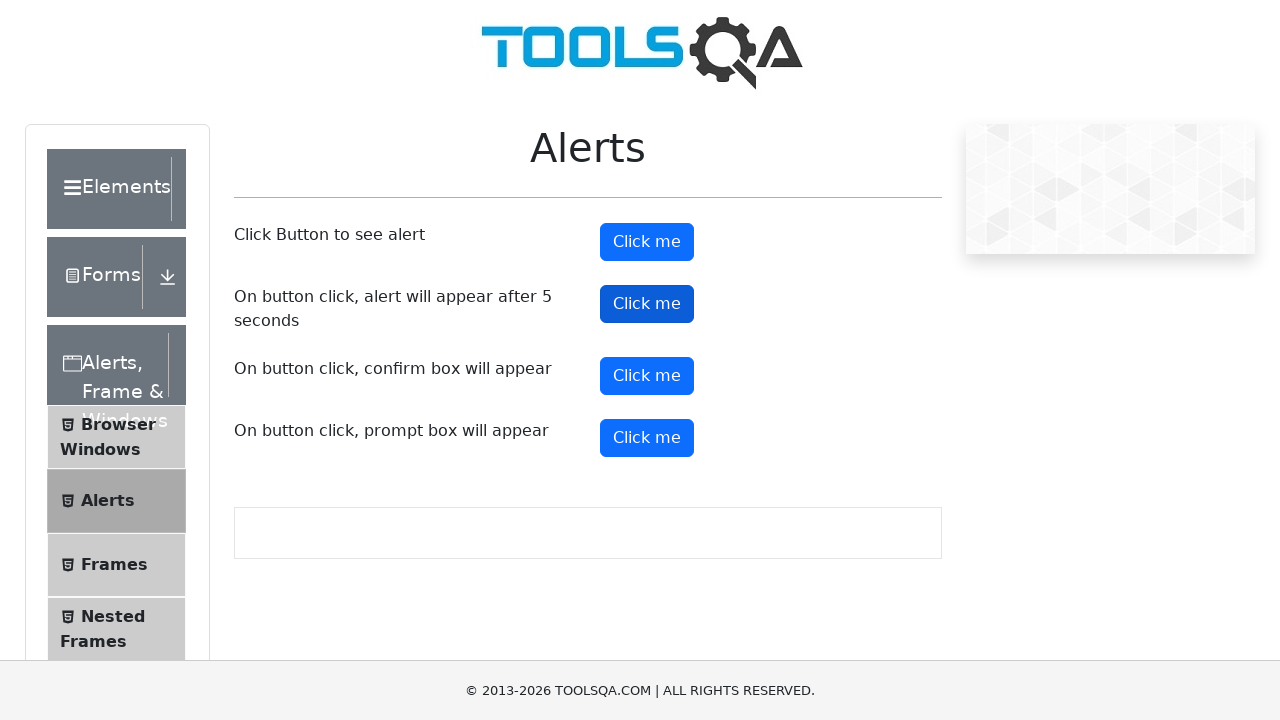